Tests button interaction by navigating to the interactions page and clicking a button, then verifying the success page

Starting URL: https://ultimateqa.com/automation

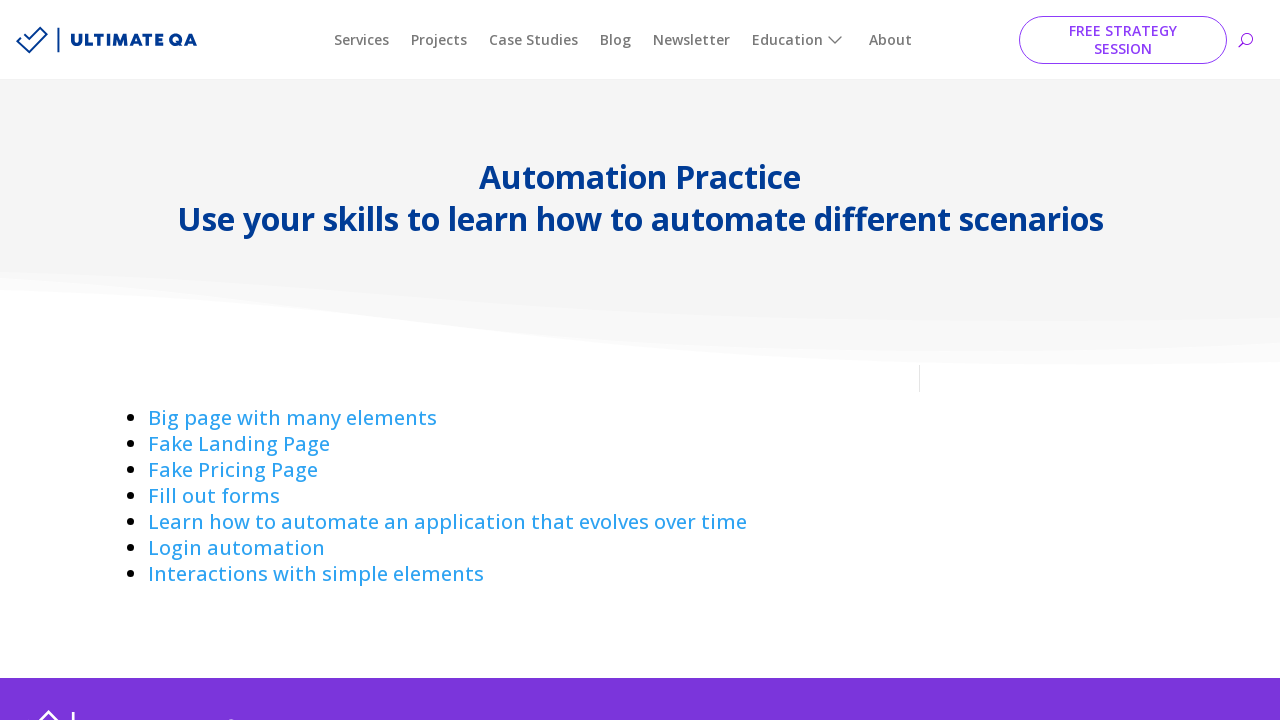

Clicked on 'Interactions with simple elements' link at (316, 574) on text=Interactions with simple elements
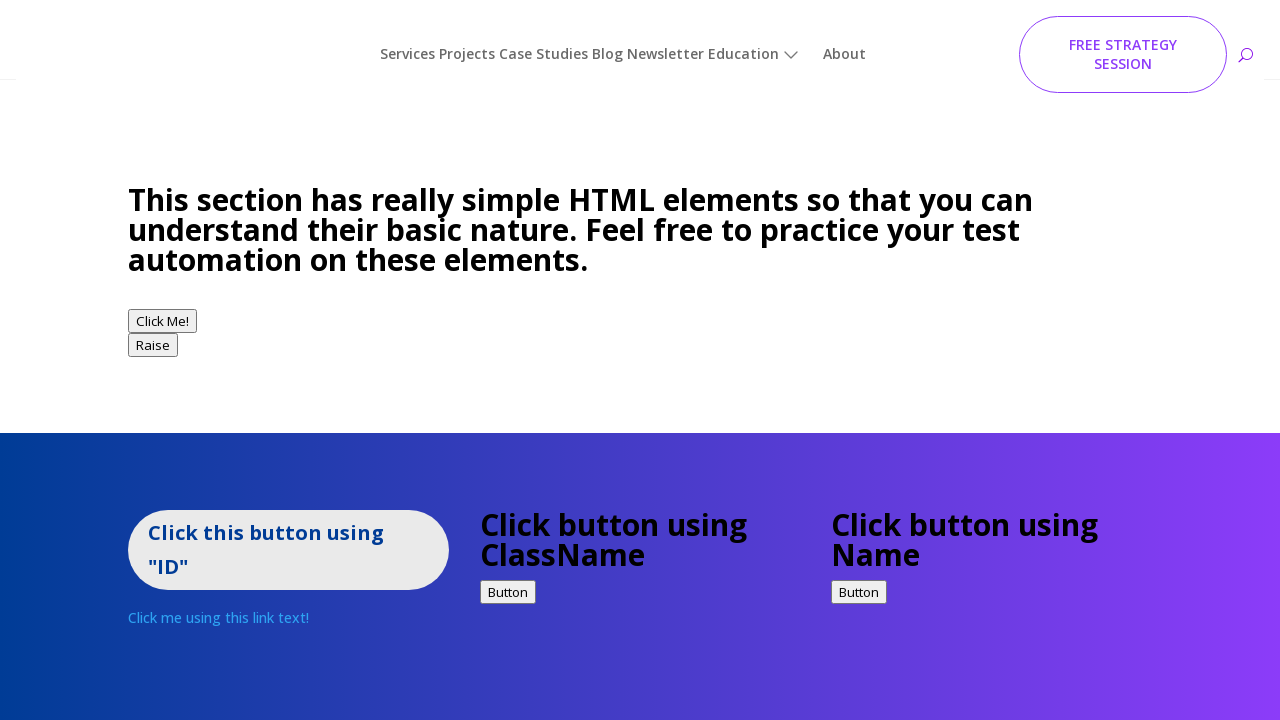

Clicked the button with id 'idExample' at (288, 522) on #idExample
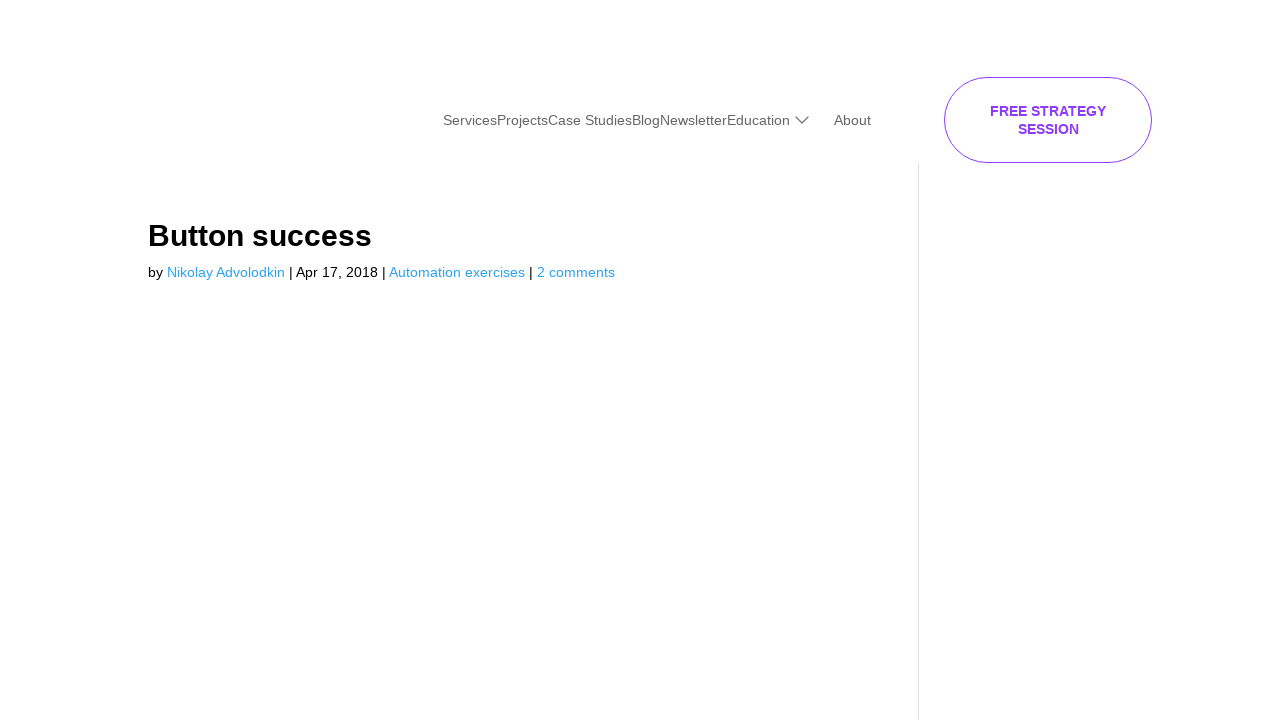

Success page loaded with entry title element
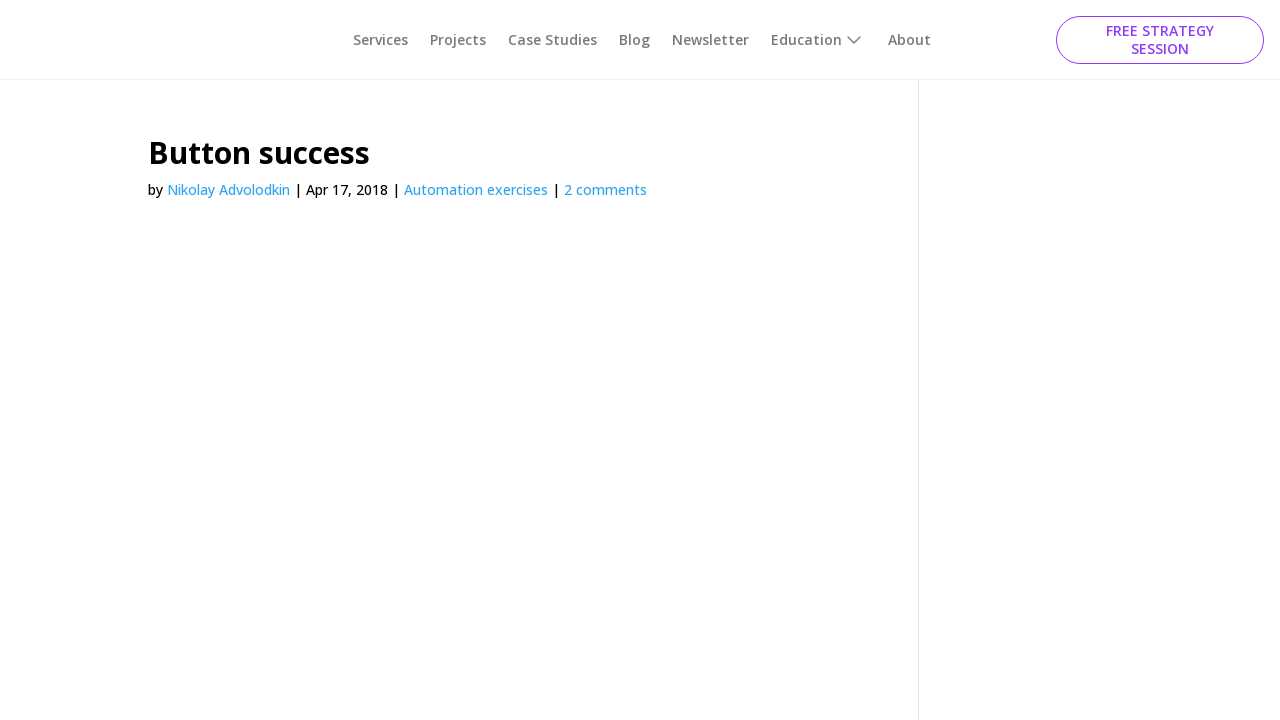

Verified that page title is 'Button success'
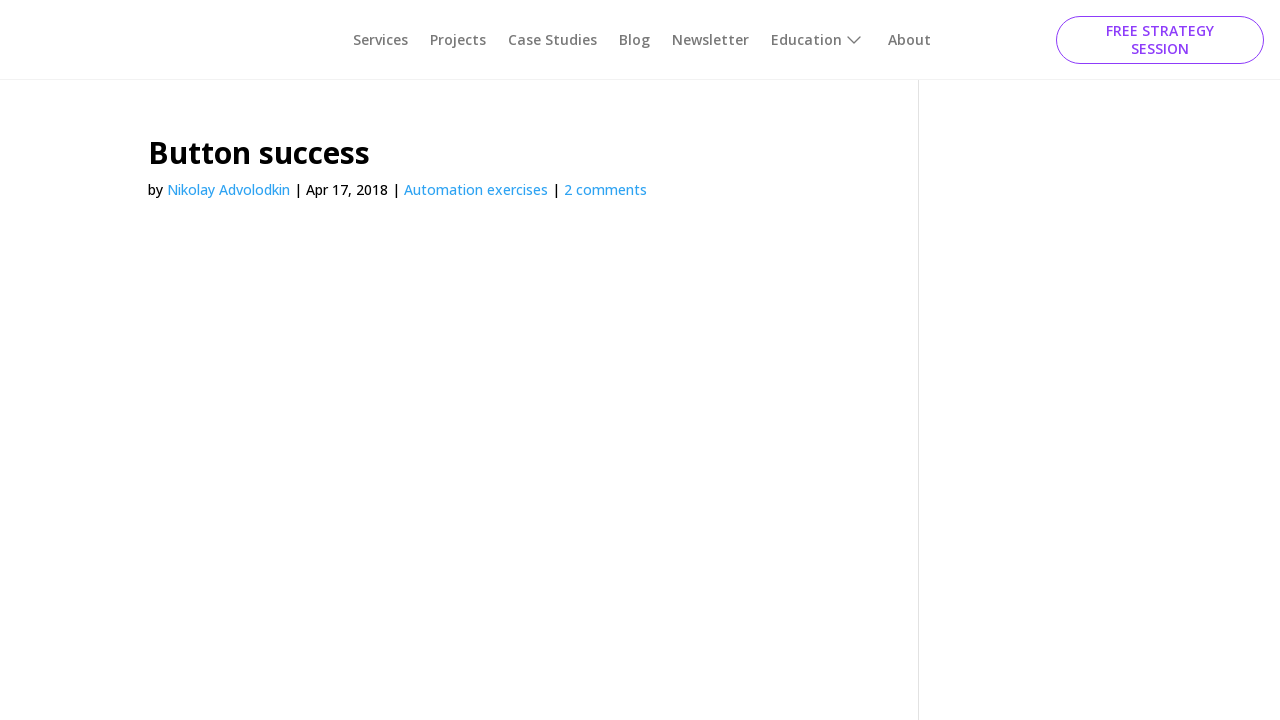

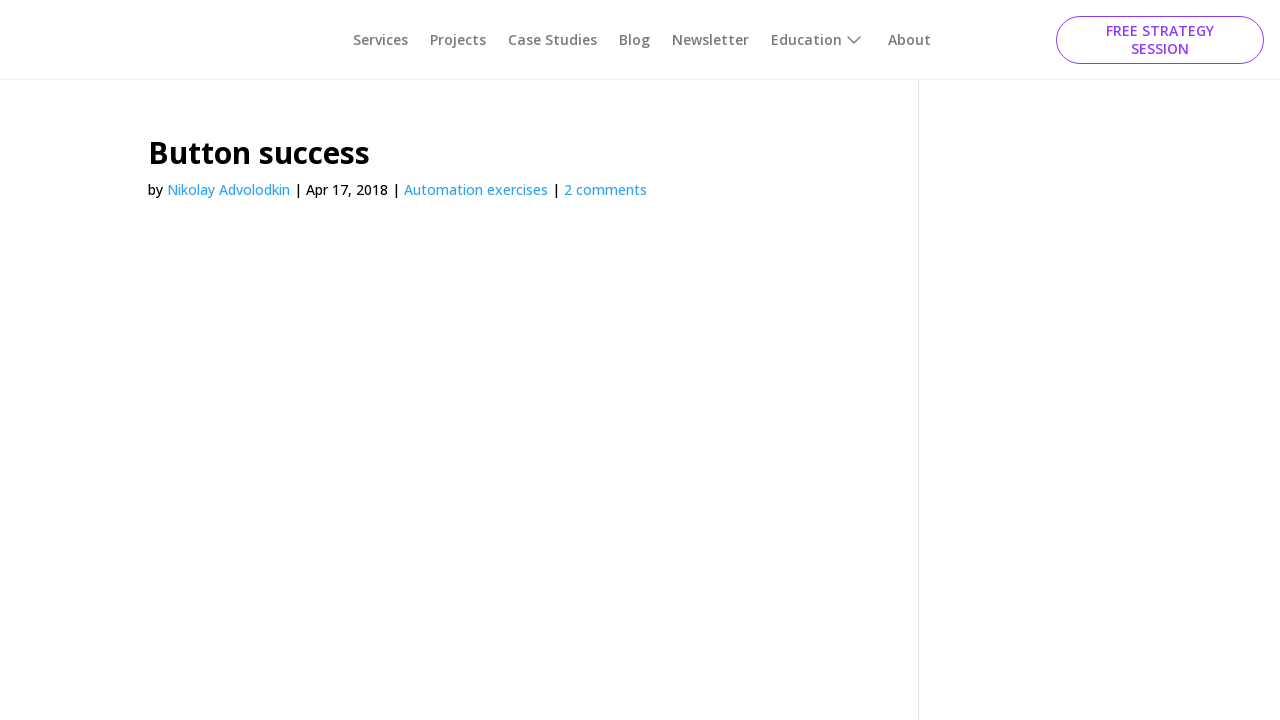